Navigates to Detroit's open data portal crime incidents page with pre-applied filters and waits for the page to fully load with table data displayed.

Starting URL: https://data.detroitmi.gov/datasets/rms-crime-incidents/explore?filters=eyJjaGFyZ2VfZGVzY3JpcHRpb24iOlsiTVVSREVSIC8gTk9OLU5FR0xJR0VOVCBNQU5TTEFVR0hURVIgKFZPTFVOVEFSWSkiLCJNVVJERVIgLyBOT04tTkVHTElHRU5UIE1BTlNMQVVHSFRFUiAoVk9MVU5UQVJZKSAgICAgICAgICAgICAiXSwieWVhciI6WzIwMjAuOTcsMjAyMV19&location=42.348386%2C-83.007003%2C10.62&showTable=true

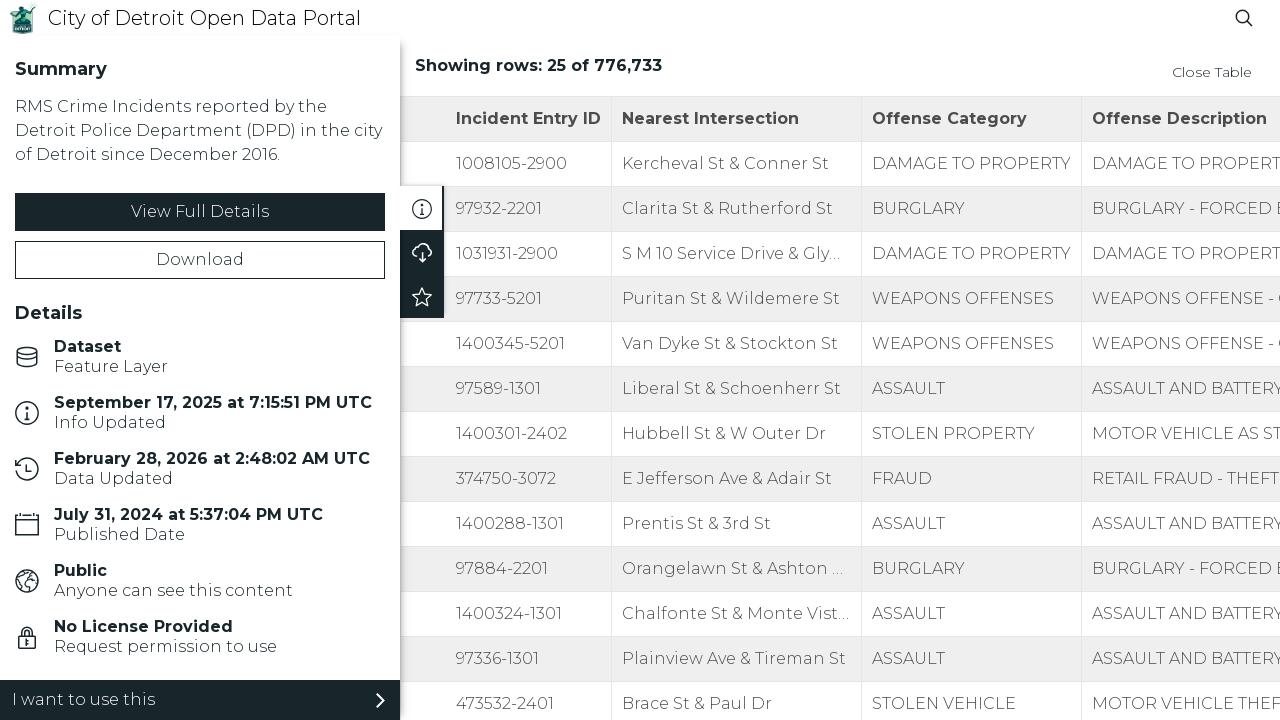

Waited for network idle state - page fully loaded
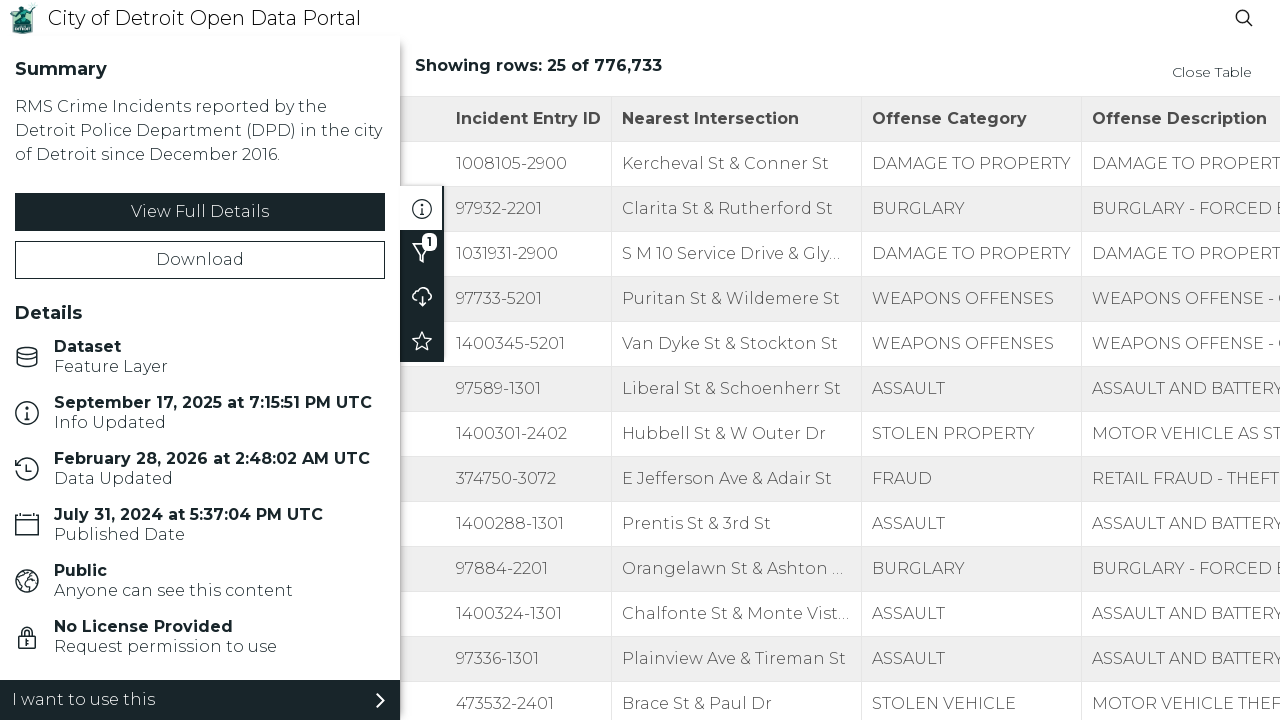

Data table with crime incidents is now visible on Detroit open data portal
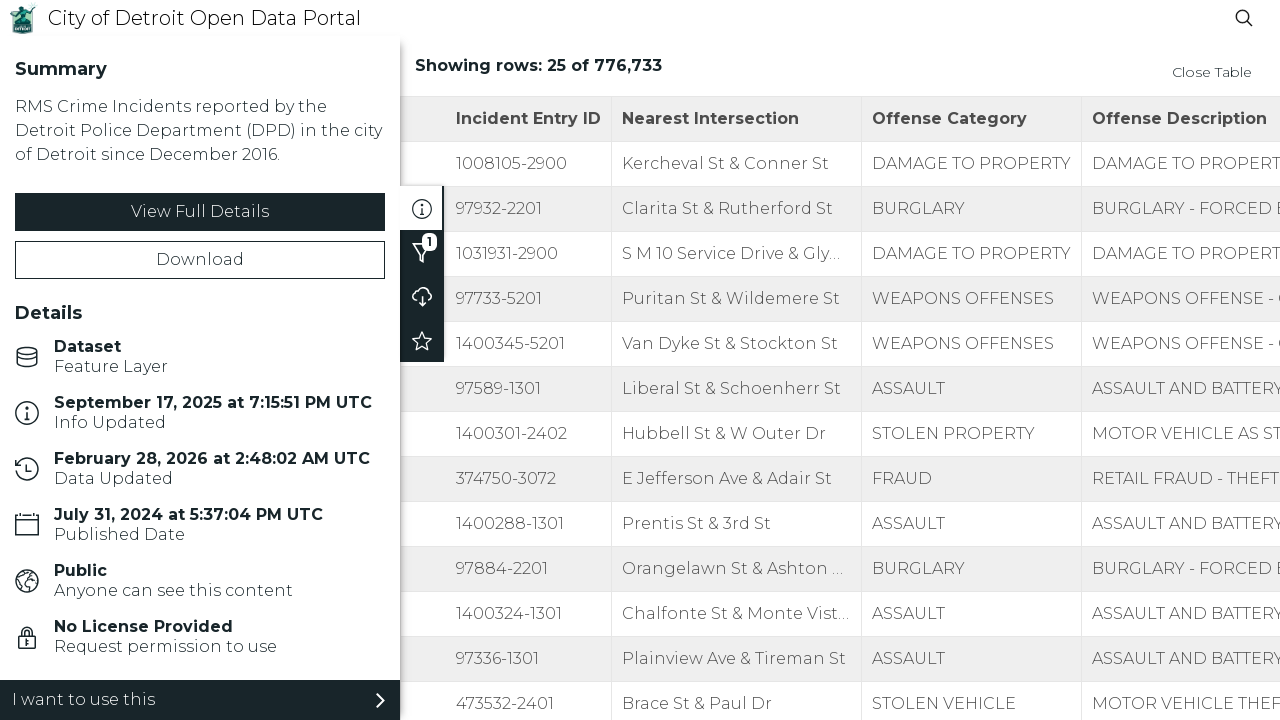

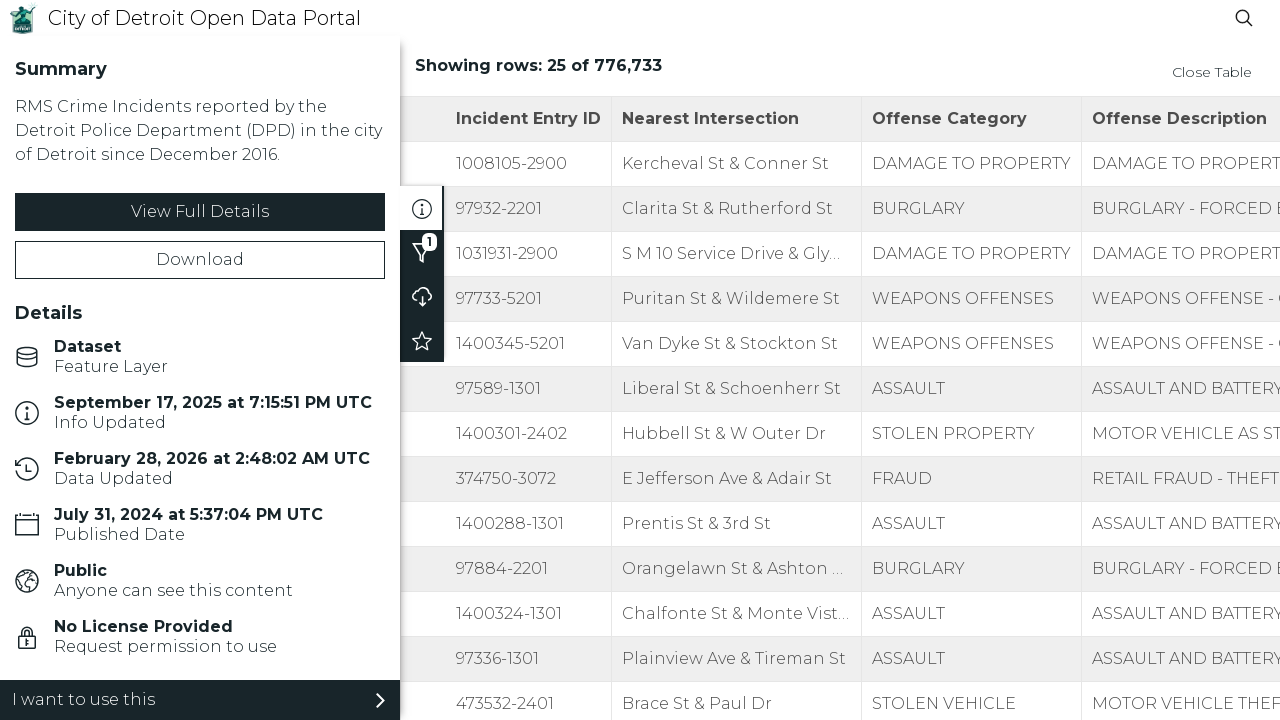